Tests the buttons component on DemoQA by performing double-click, right-click, and standard click actions on different buttons.

Starting URL: https://demoqa.com

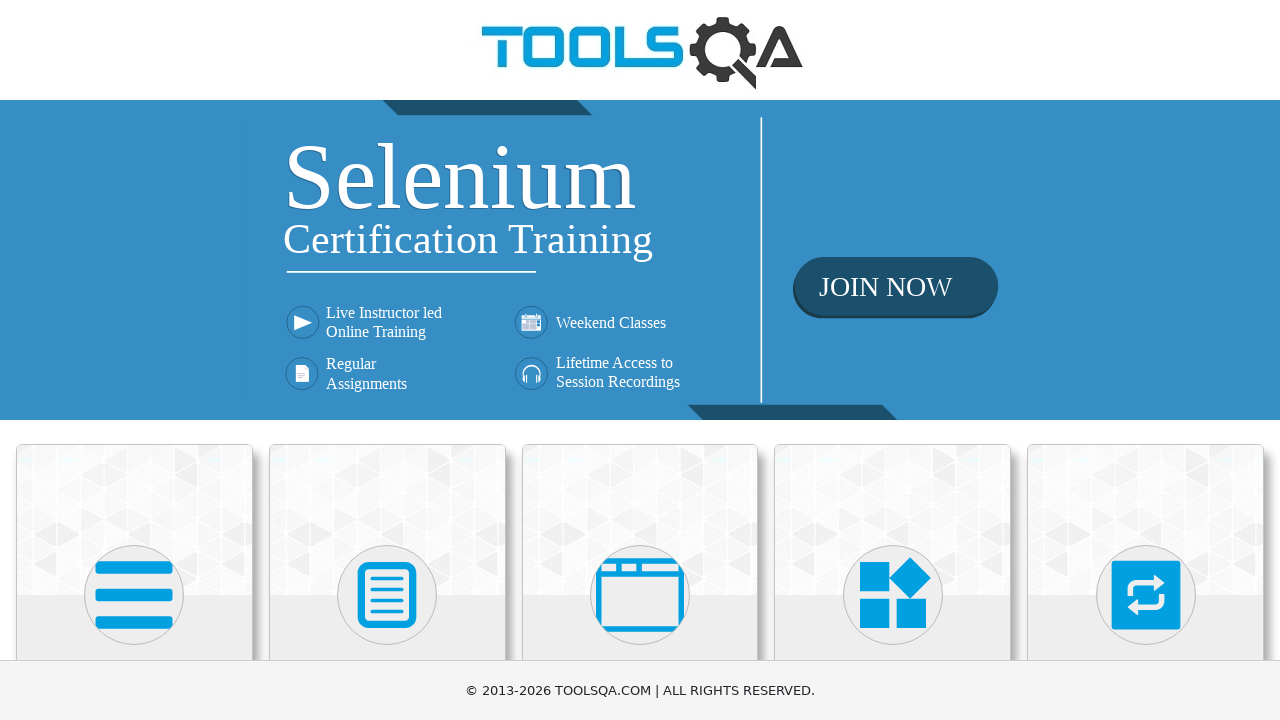

Clicked on Elements menu card at (134, 595) on (//div[@class='avatar mx-auto white'])[1]
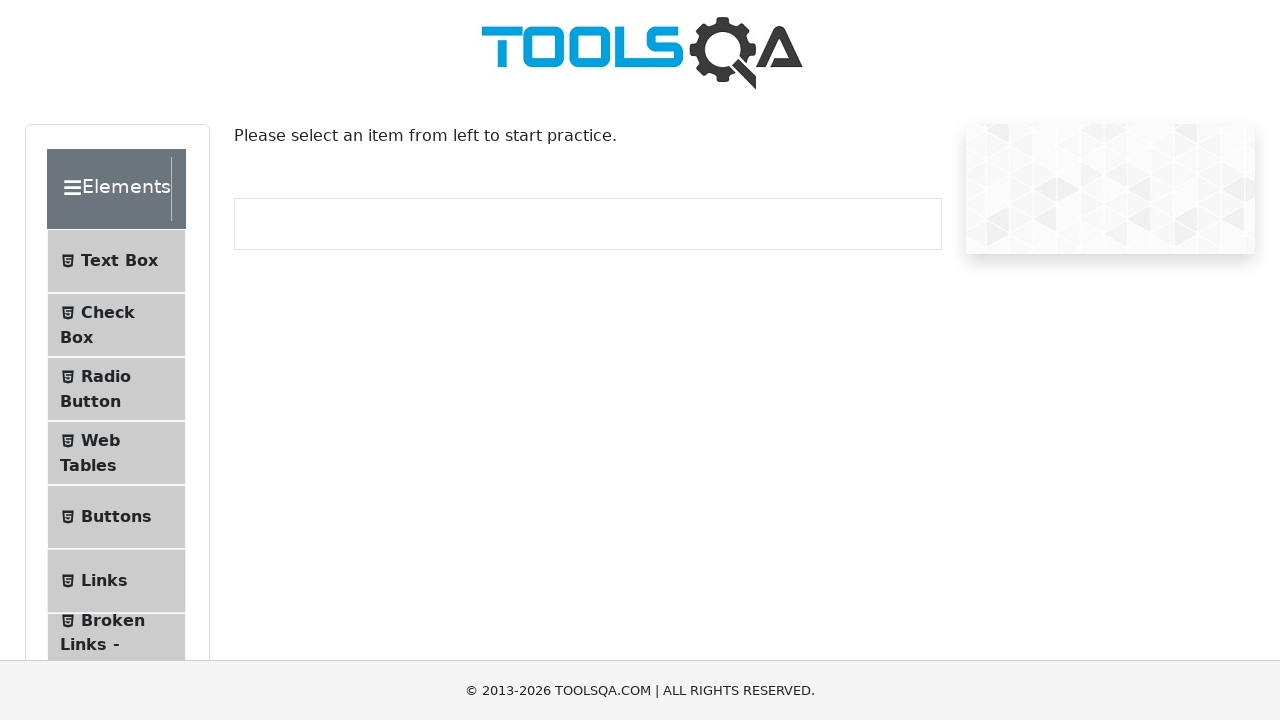

Clicked on Buttons menu item at (116, 517) on #item-4
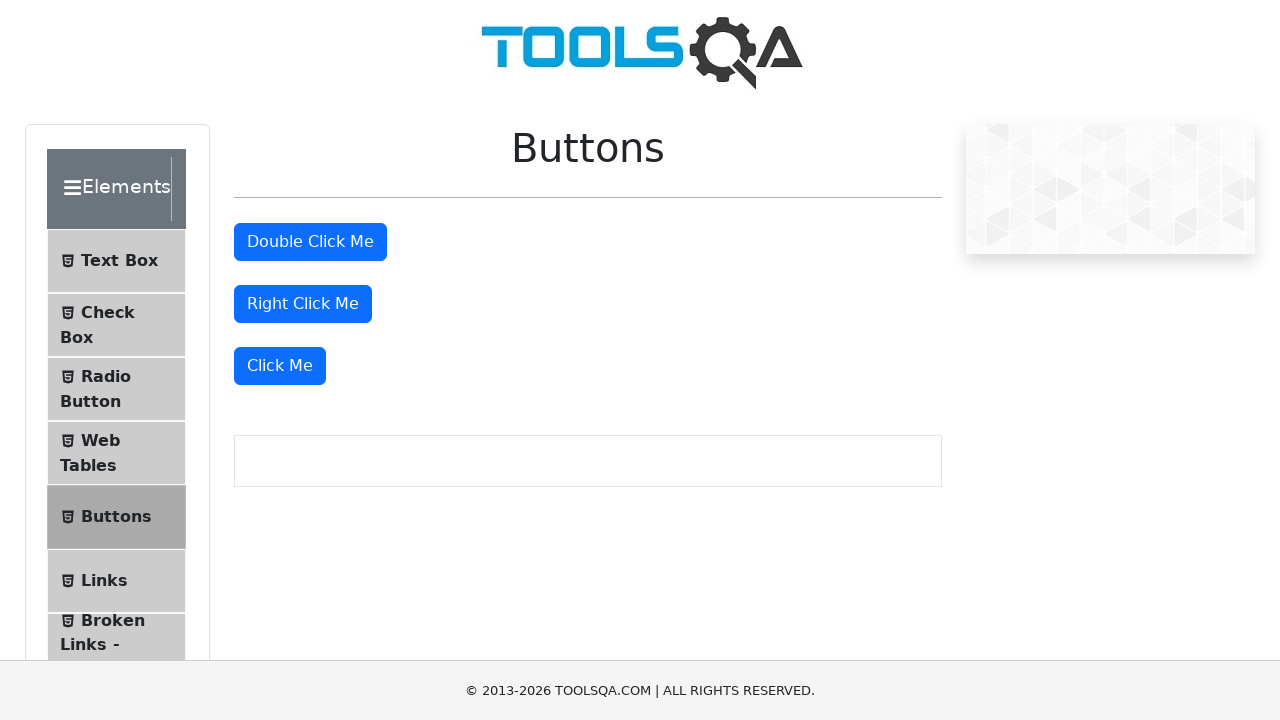

Double-clicked the first button at (310, 242) on #doubleClickBtn
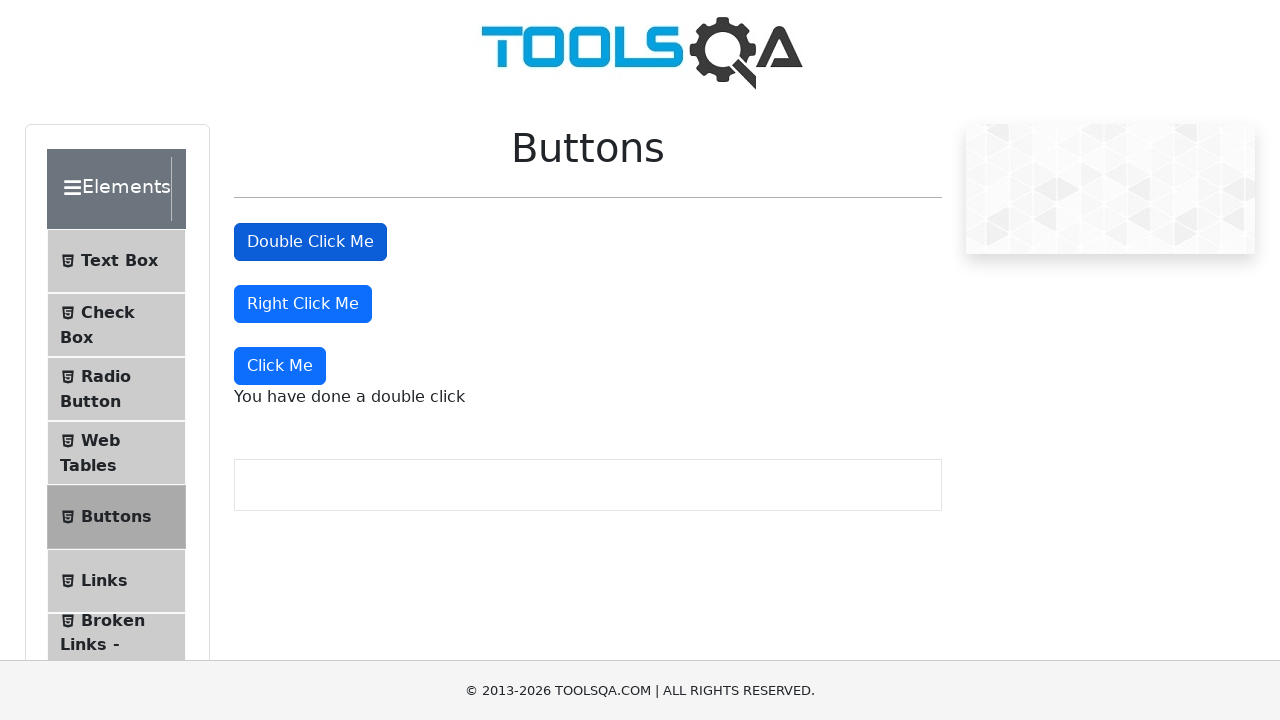

Waited 500ms for double-click action to process
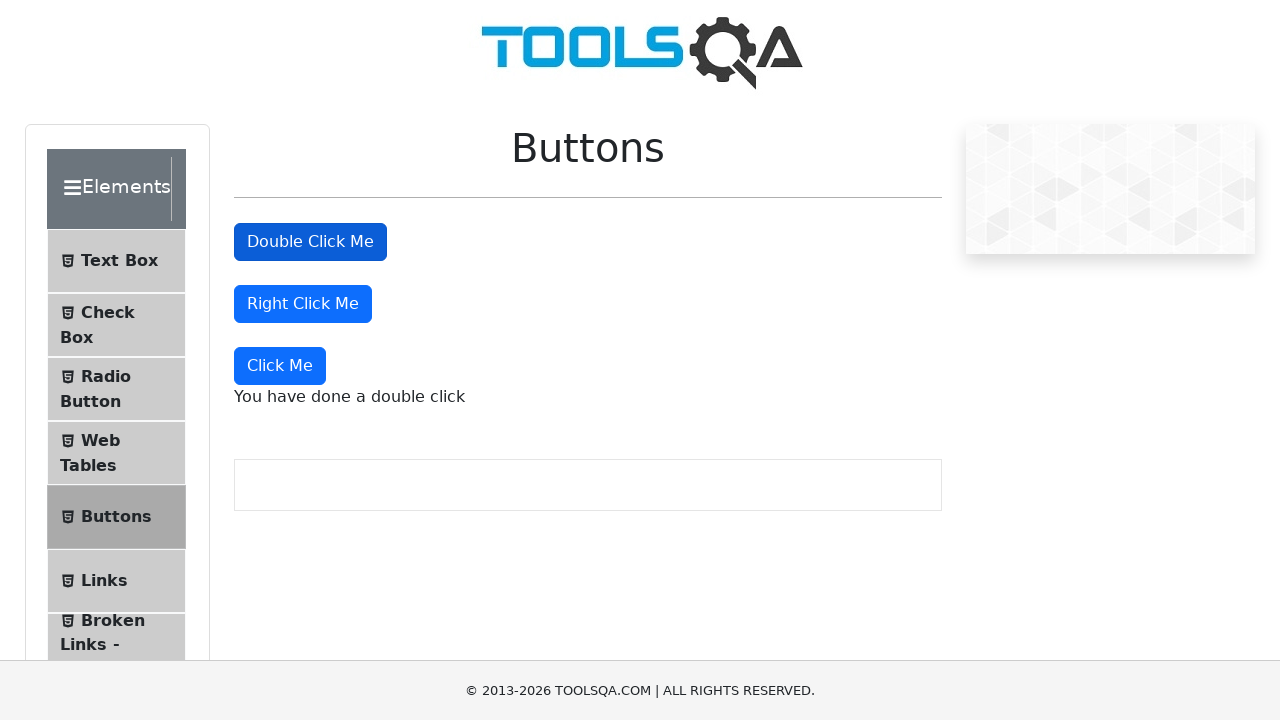

Right-clicked the second button at (303, 304) on #rightClickBtn
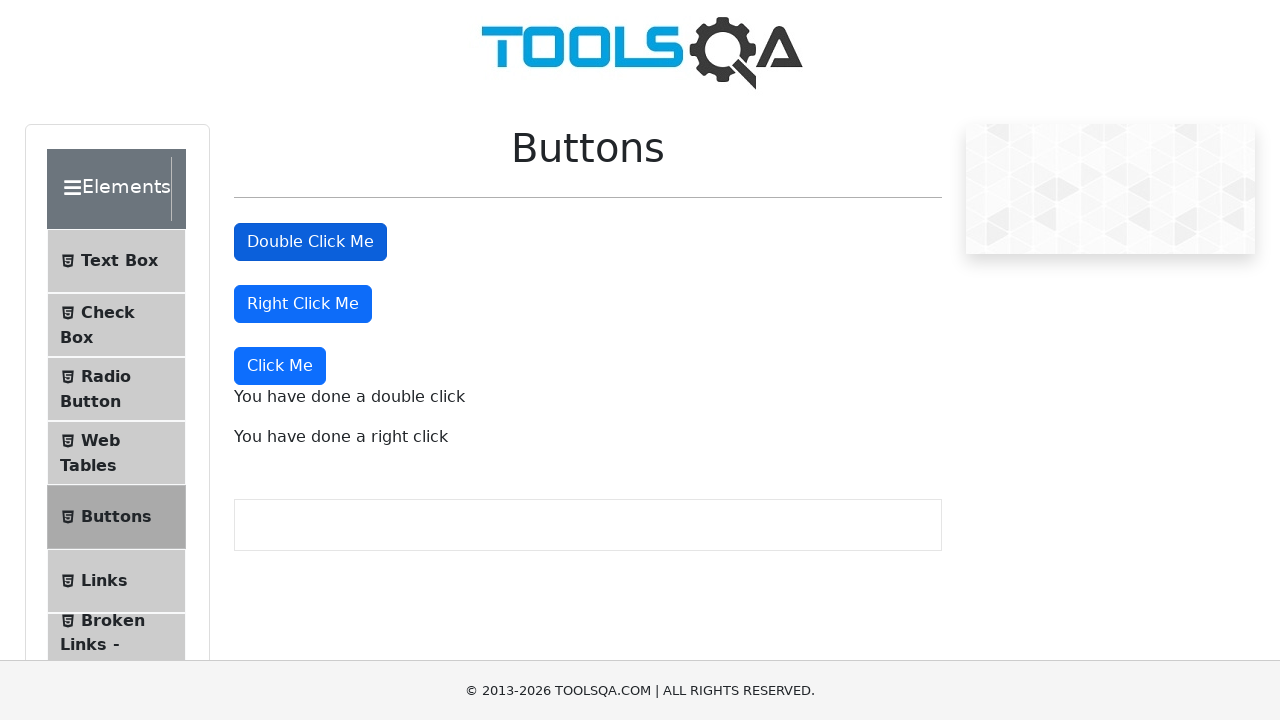

Waited 500ms for right-click action to process
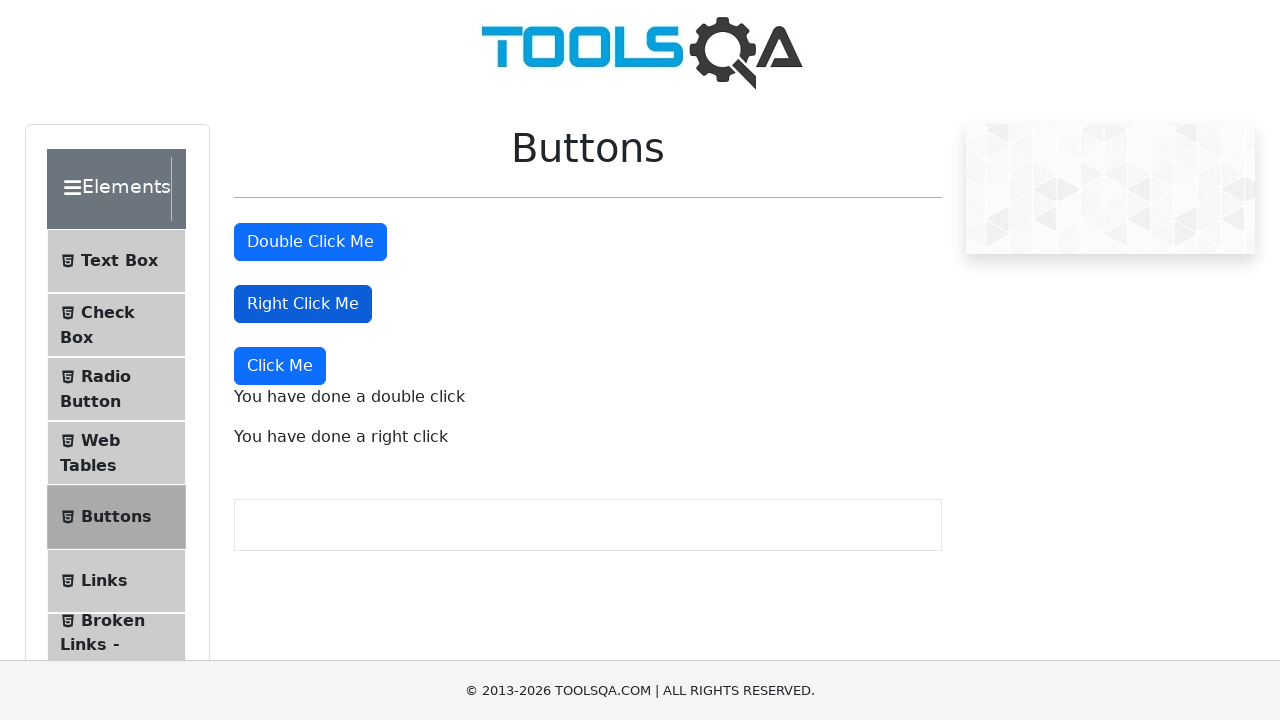

Clicked the dynamic button at (280, 366) on xpath=//div[@class='mt-4'][2]/button
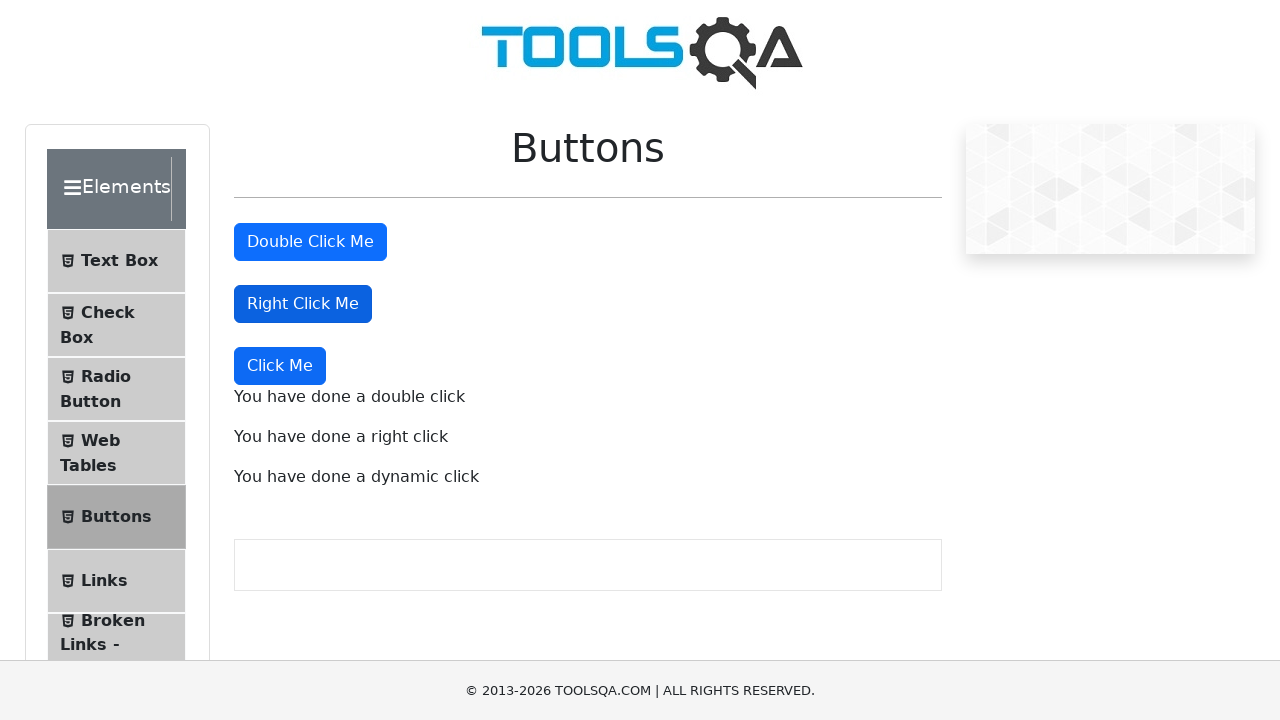

Waited 500ms for dynamic click action to process
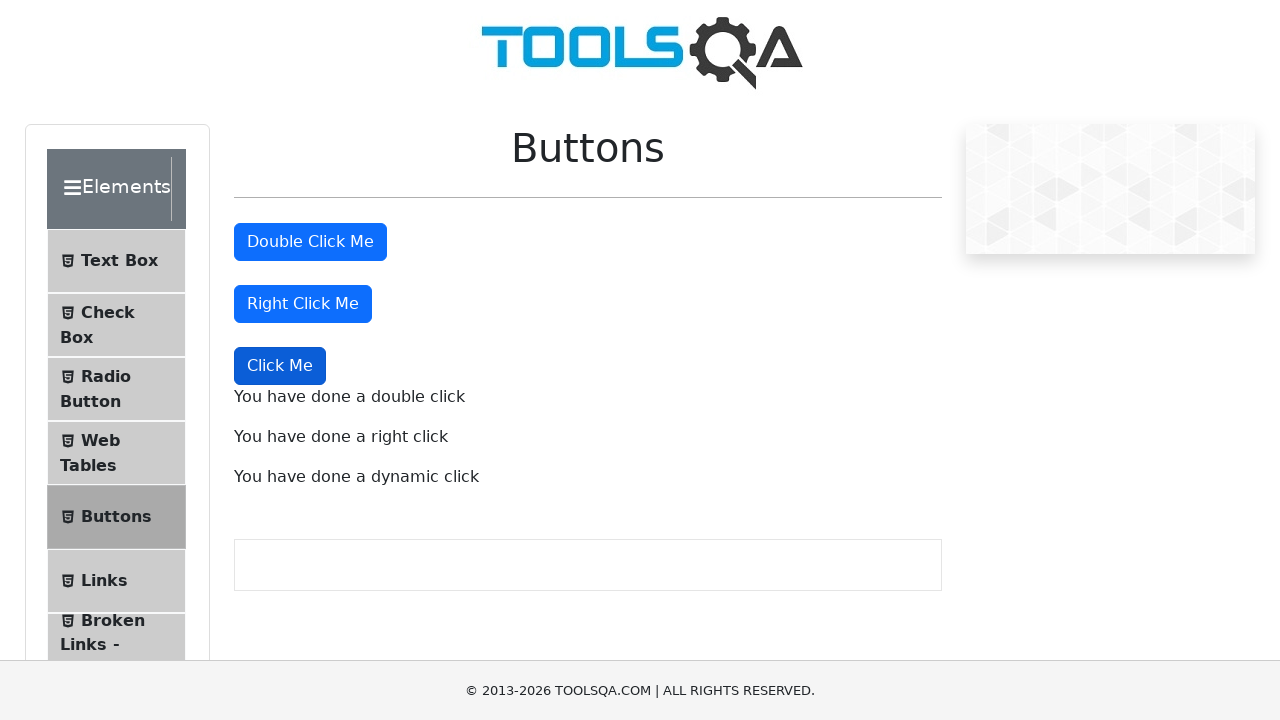

Double-click message appeared
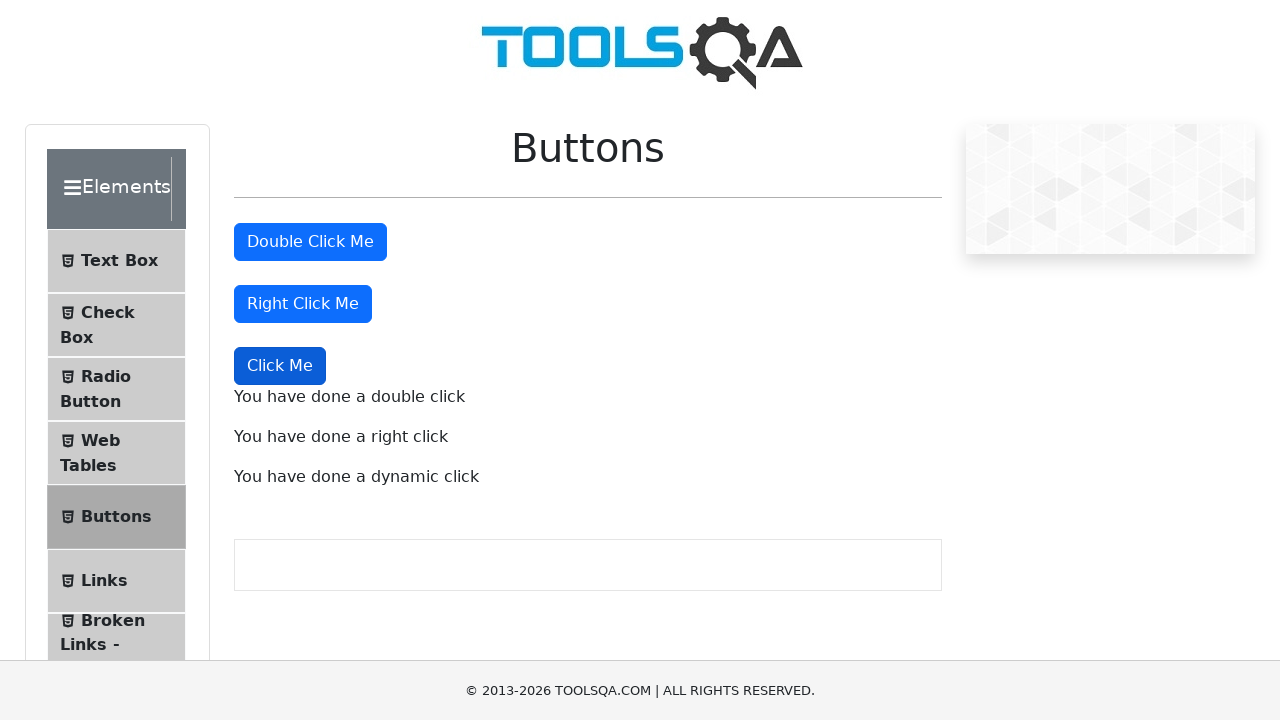

Right-click message appeared
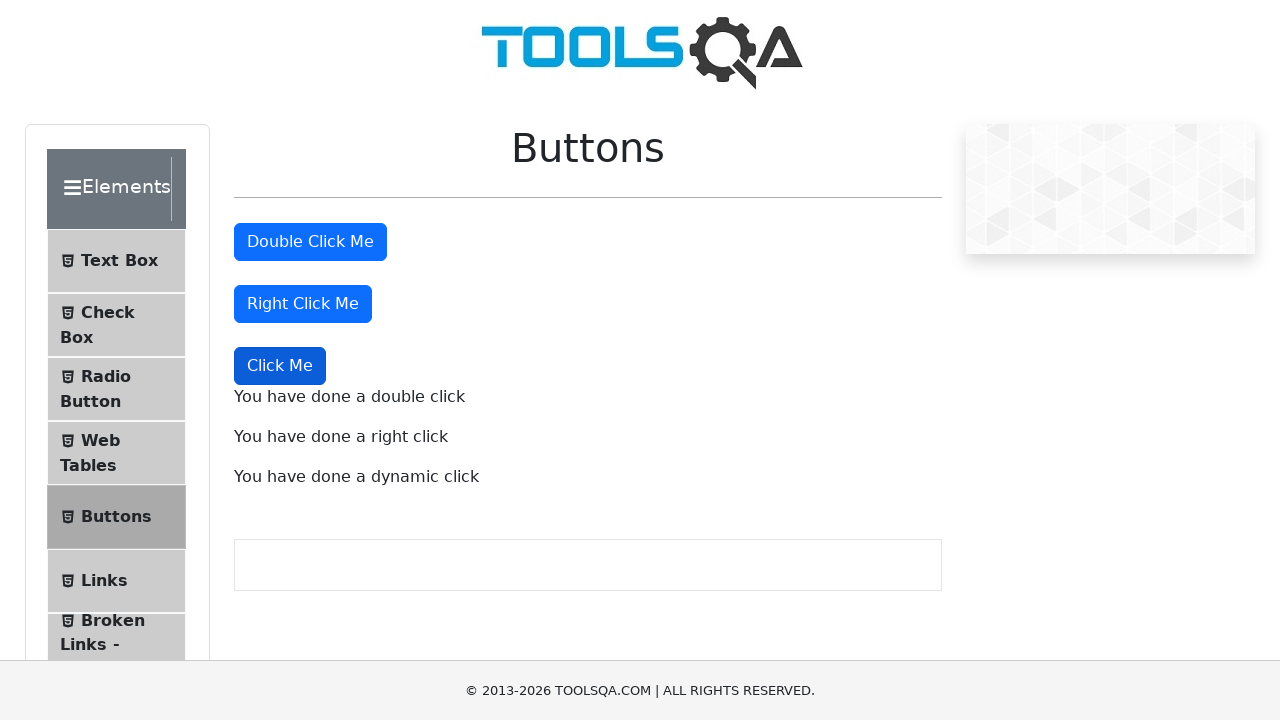

Dynamic click message appeared
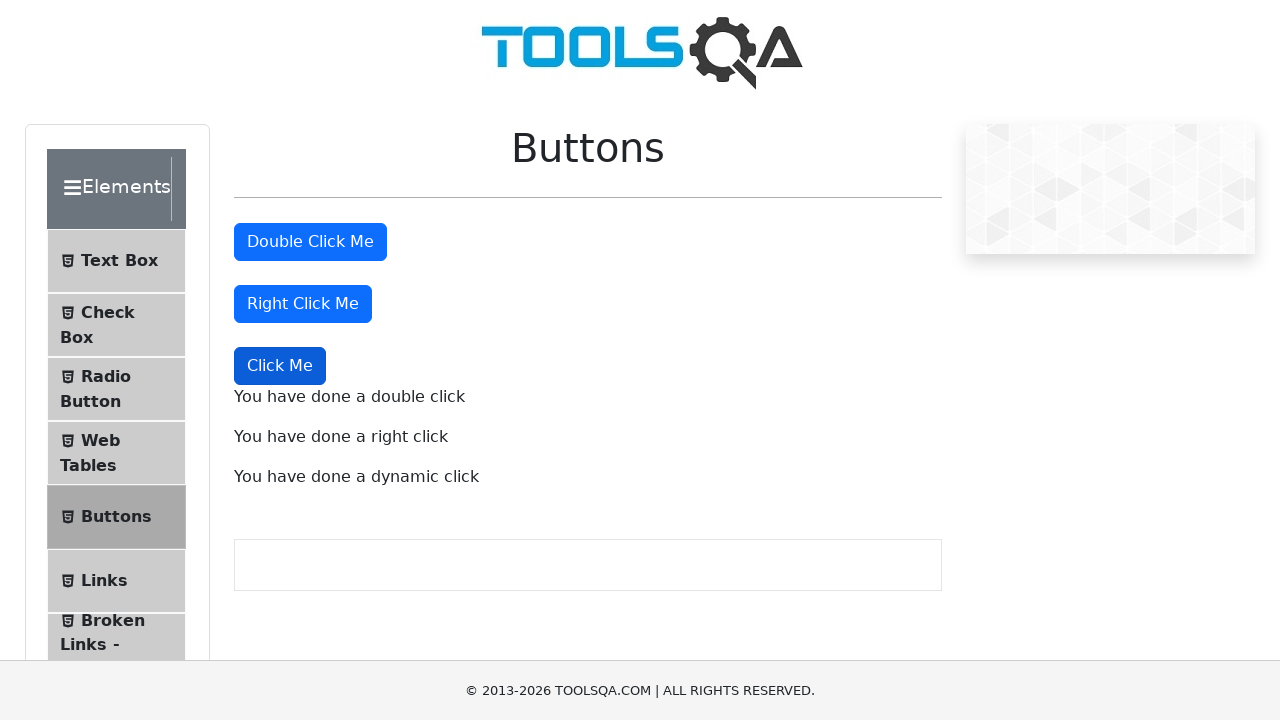

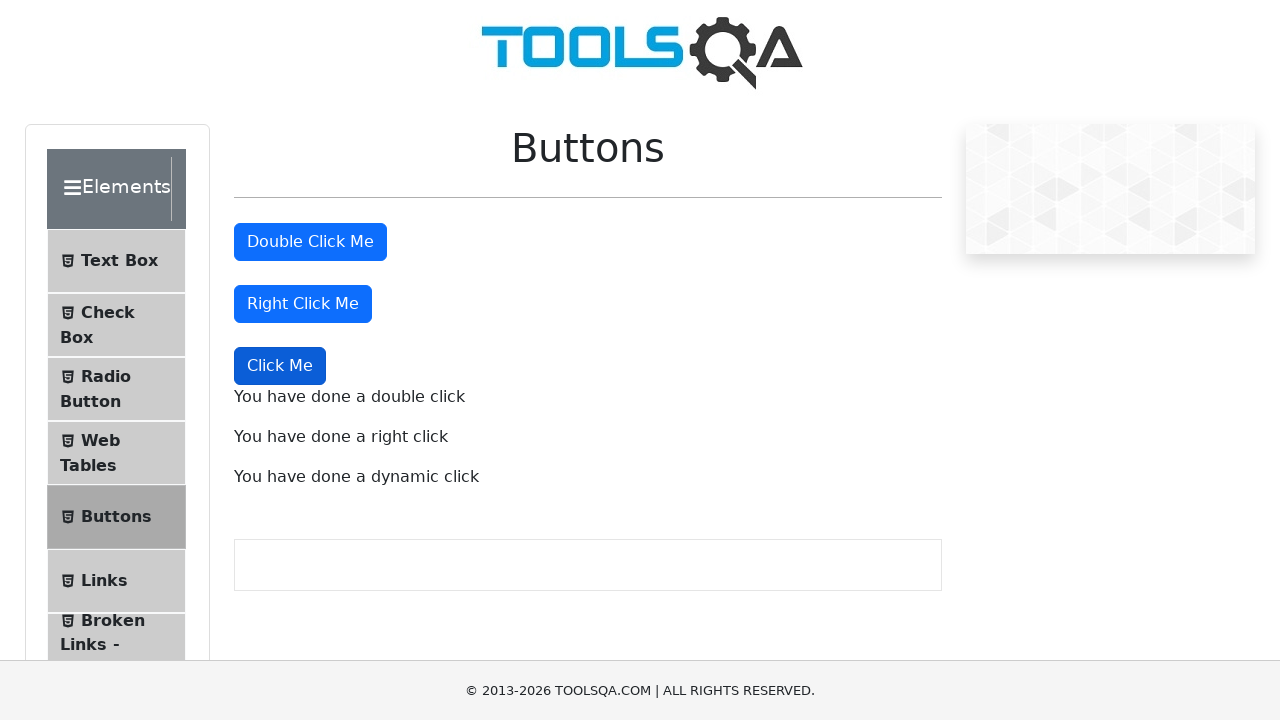